Navigates to Platzi website and waits for page to load

Starting URL: https://www.platzi.com

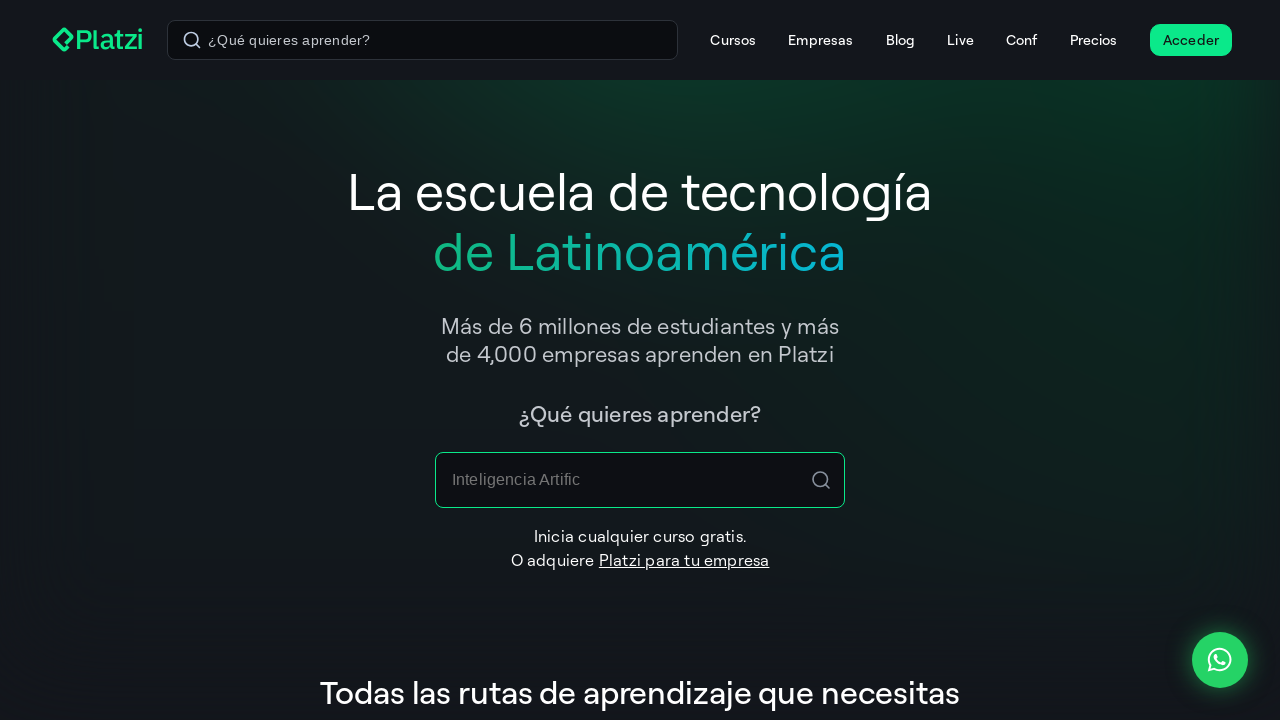

Waited for page DOM content to load
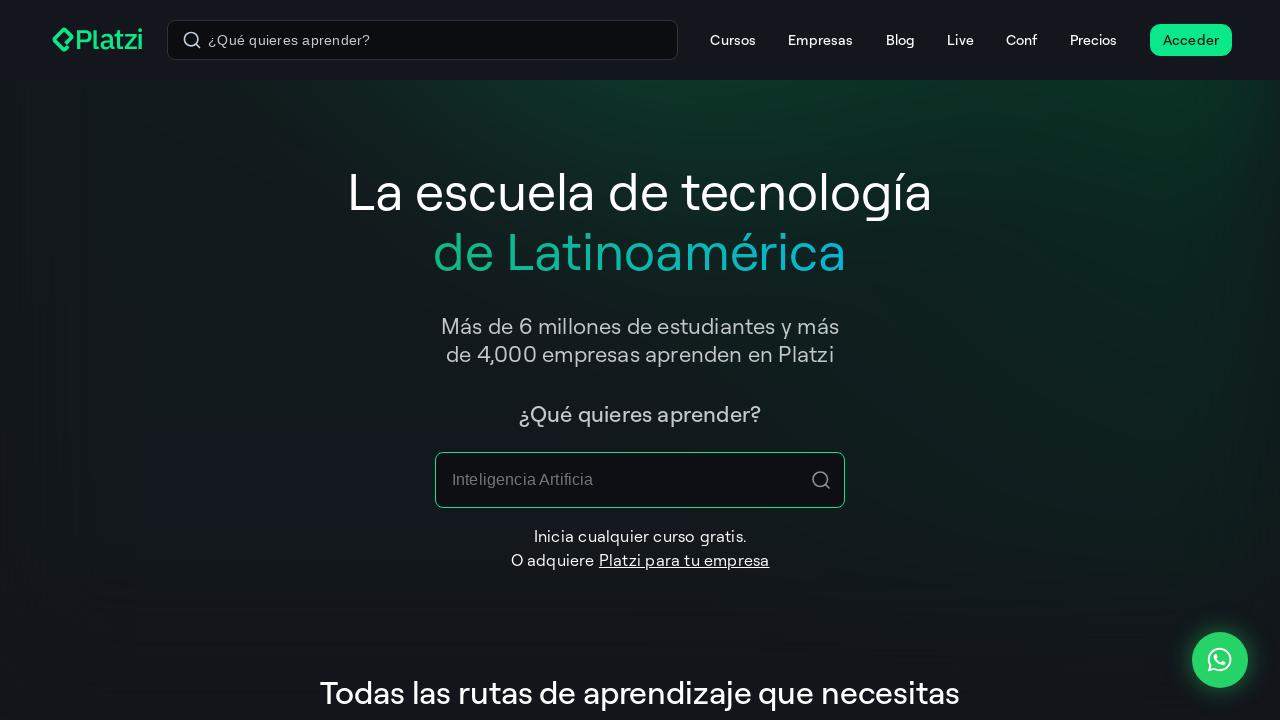

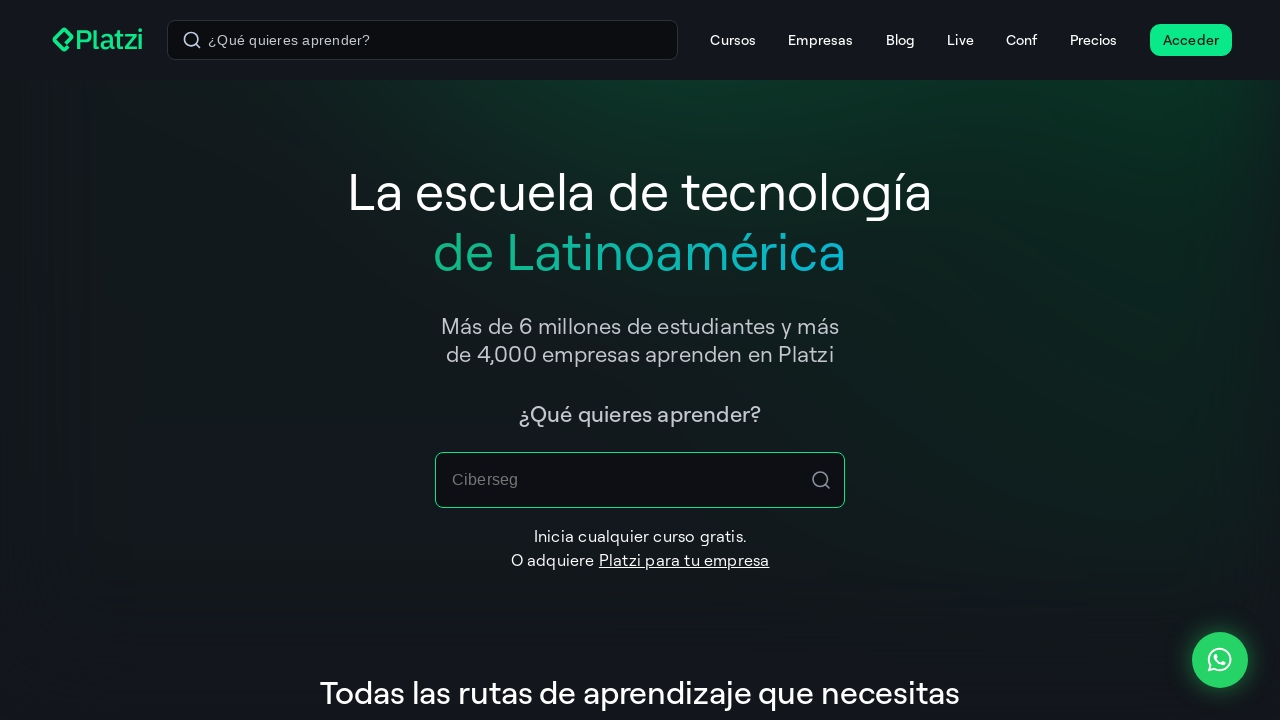